Verifies that the API Key and City Name input fields are visible on the widgets constructor page

Starting URL: https://openweathermap.org/widgets-constructor

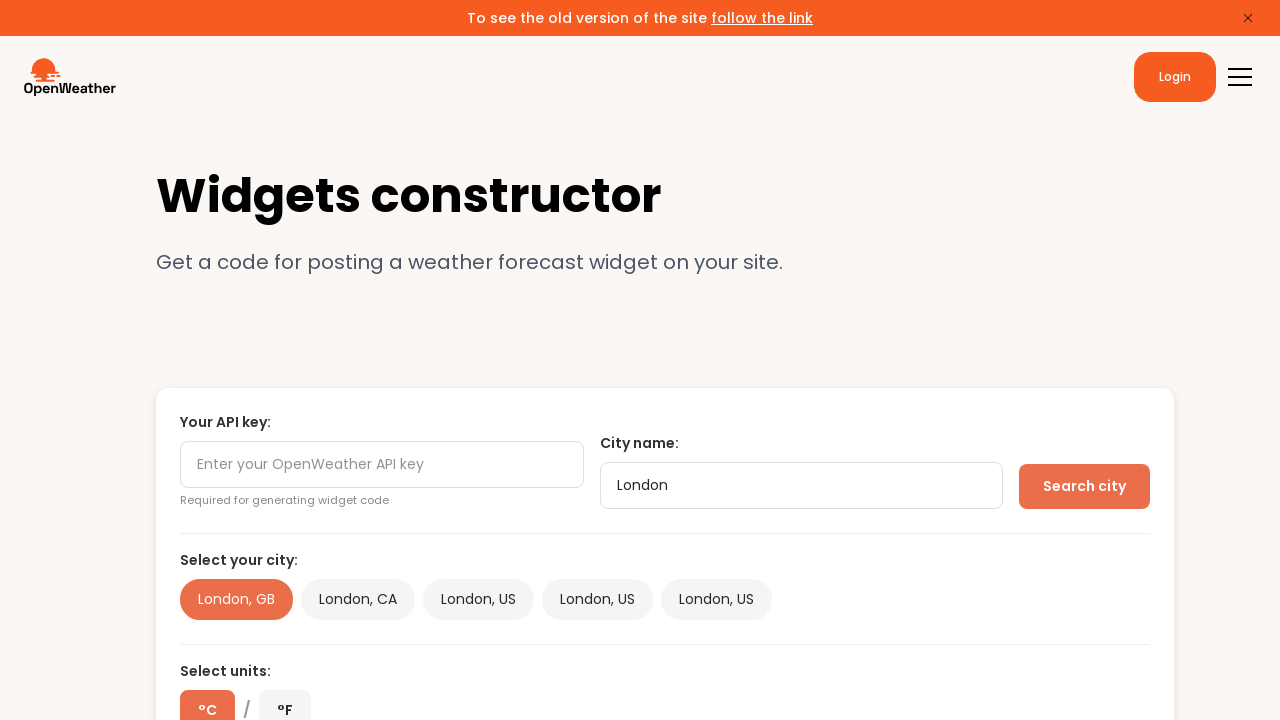

Navigated to widgets constructor page
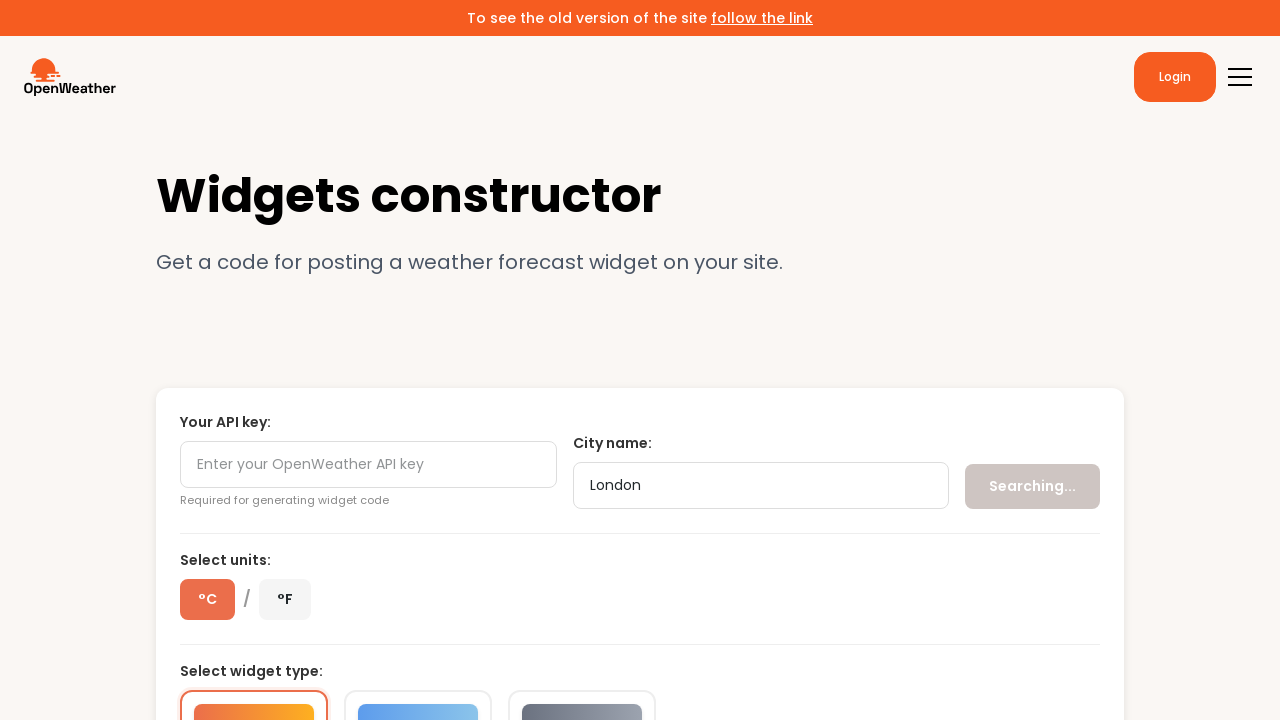

Waited for API key input field to be present
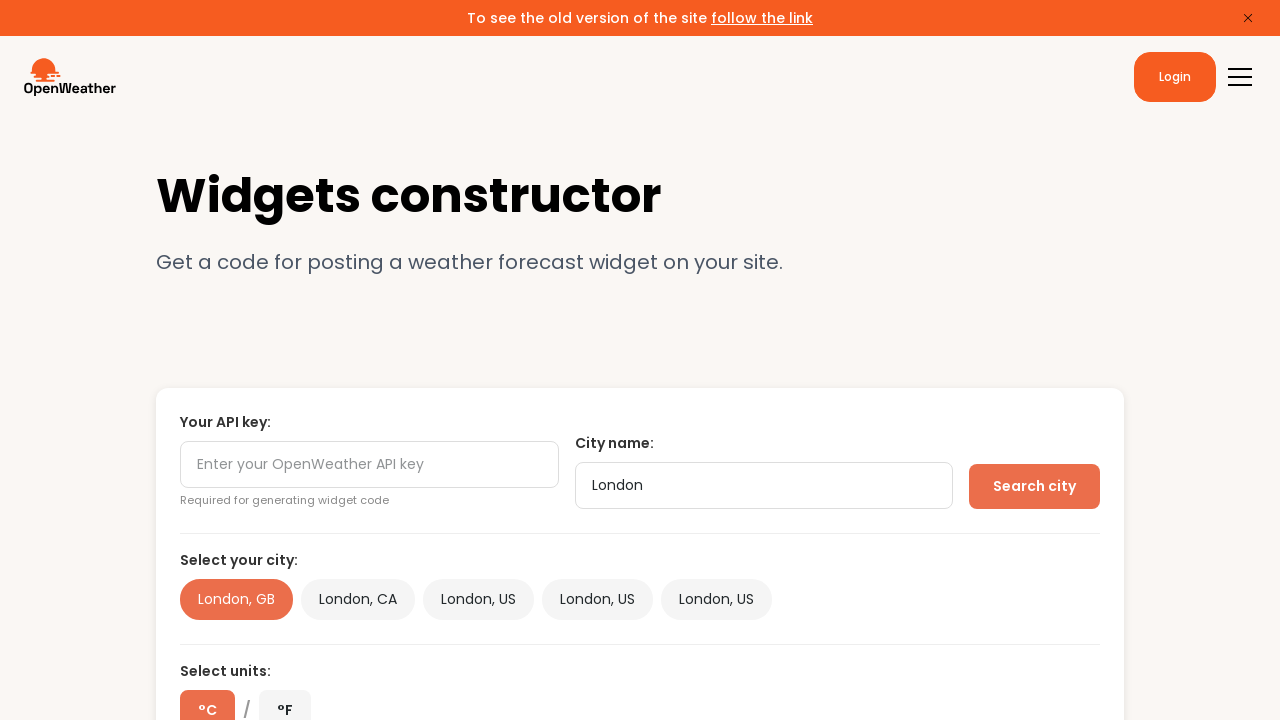

Checked if API key input field is visible
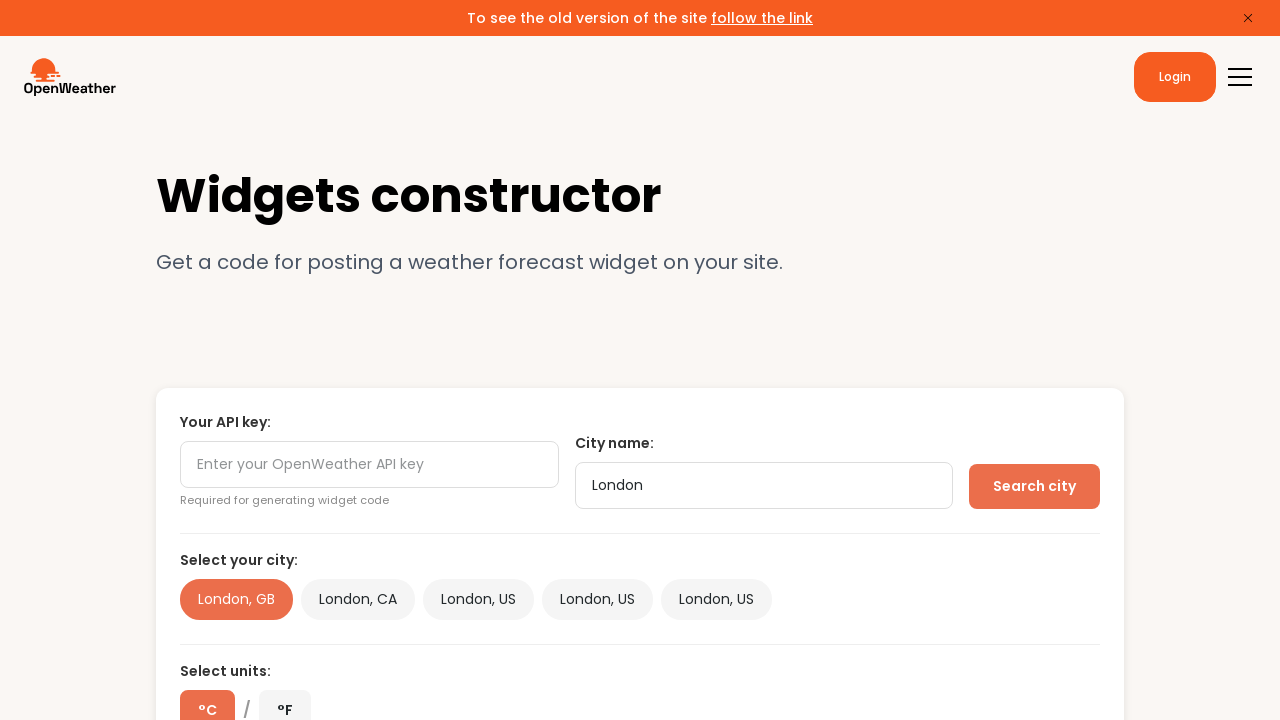

Checked if city name input field is visible
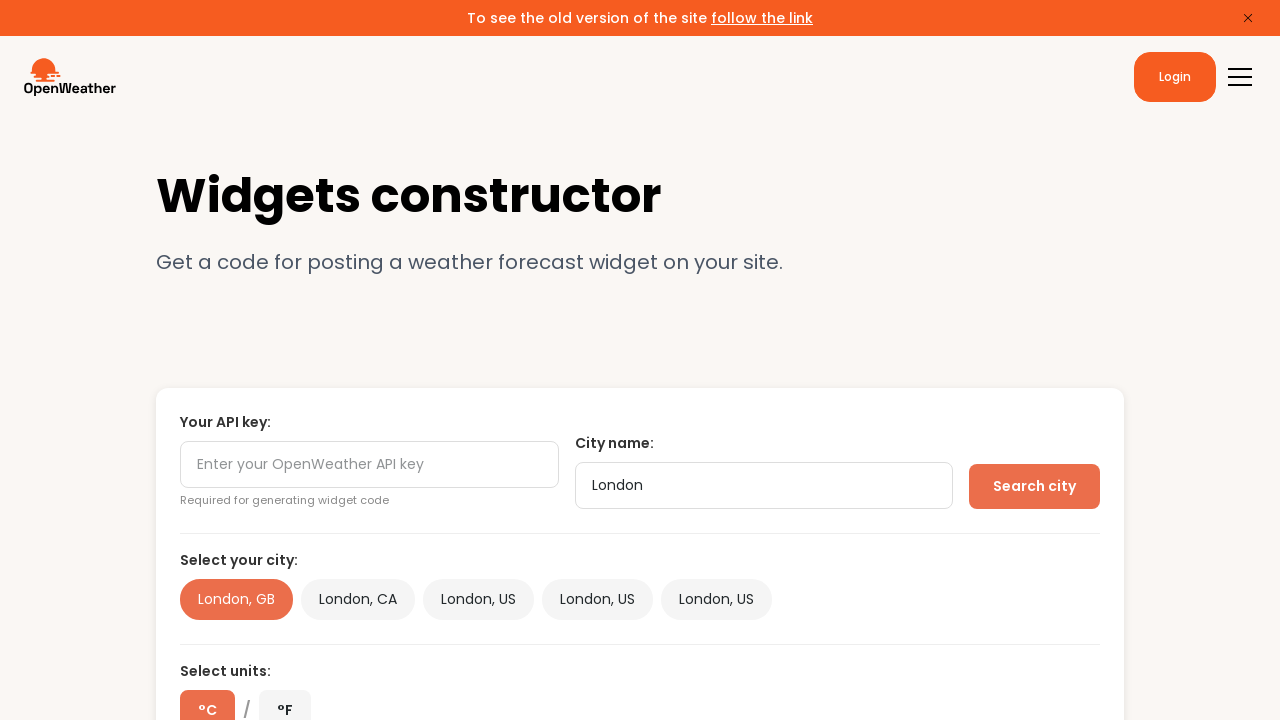

Assertion passed: both API key and city name fields are visible
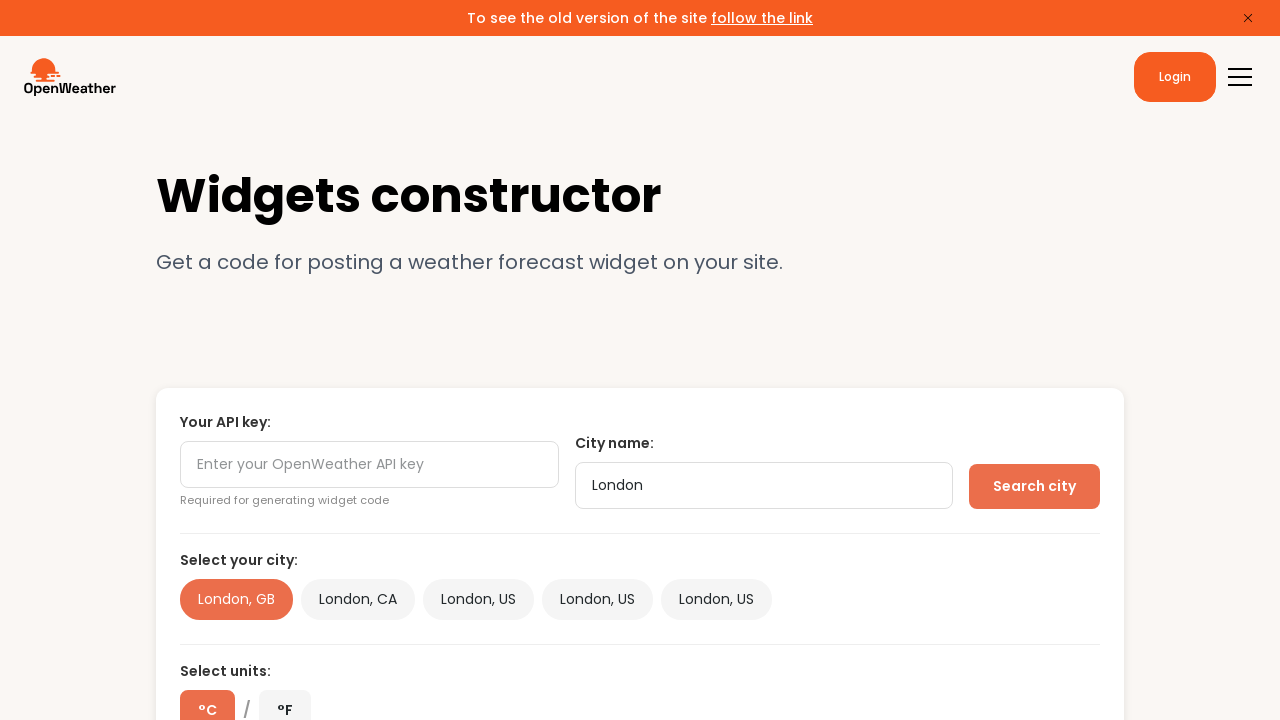

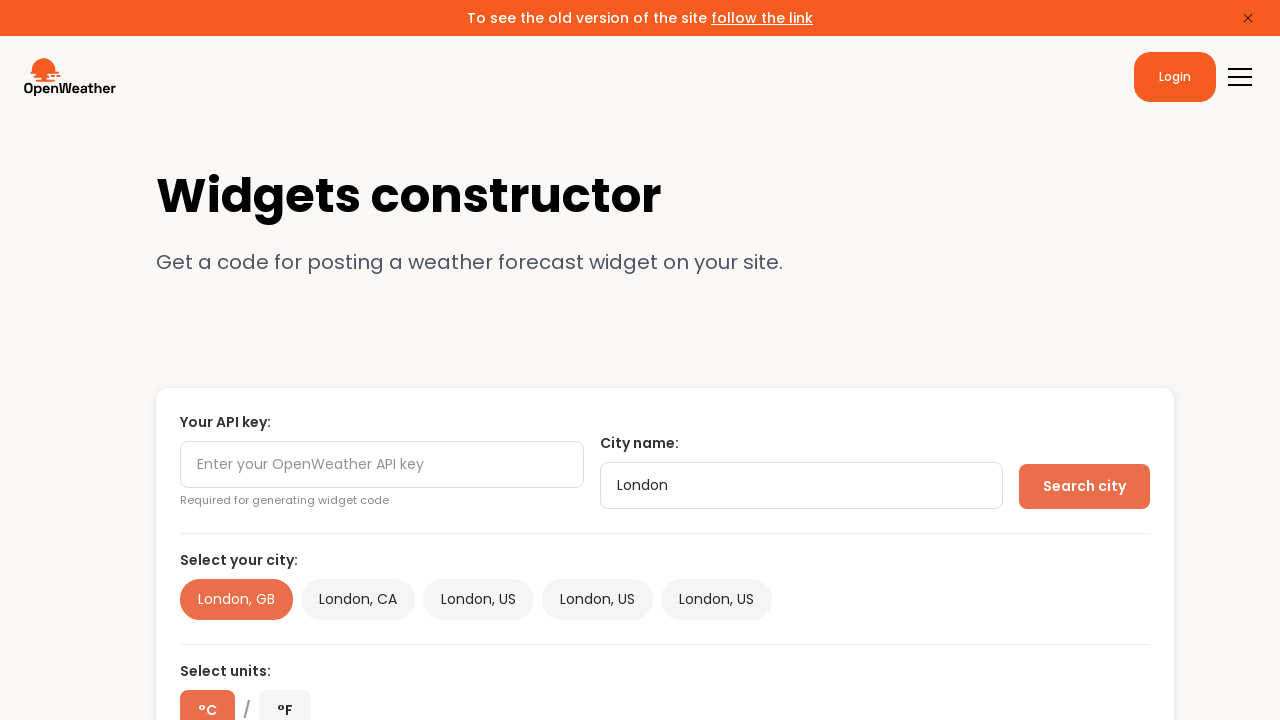